Tests unchecking a checkbox by navigating to the Checkboxes page and unchecking the second checkbox element

Starting URL: https://practice.cydeo.com

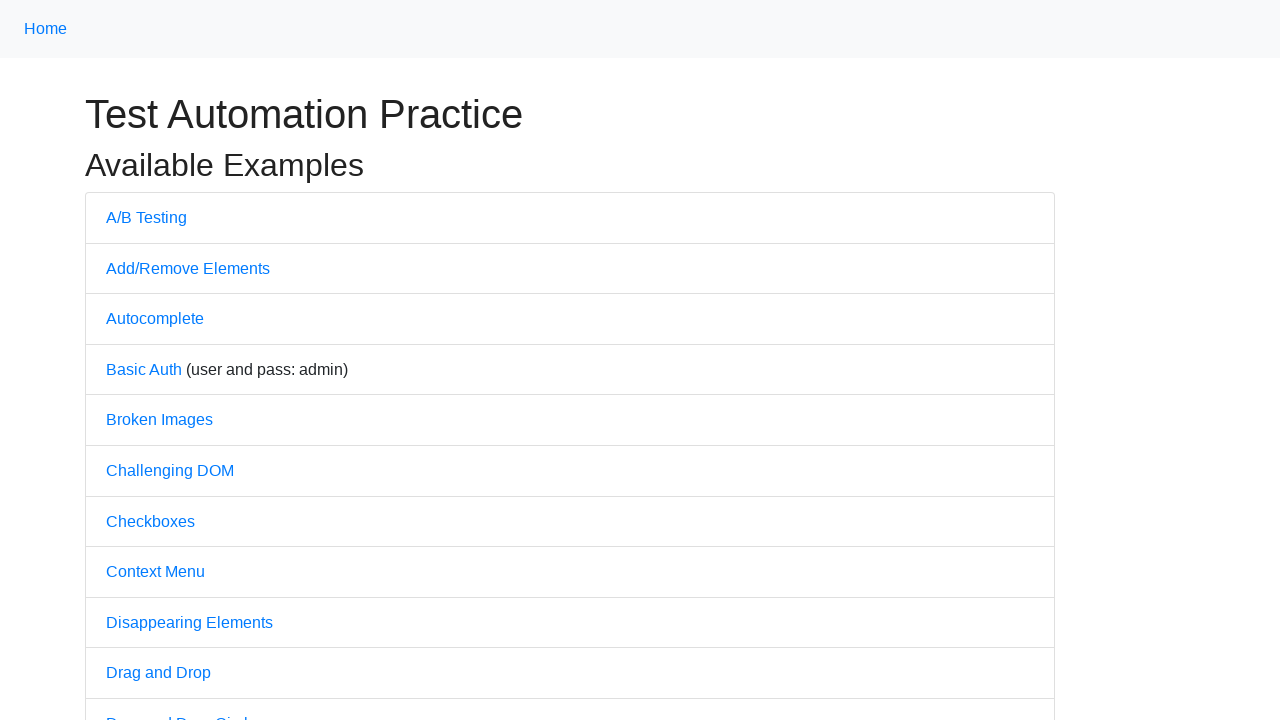

Clicked on Checkboxes link to navigate to Checkboxes page at (150, 521) on text='Checkboxes'
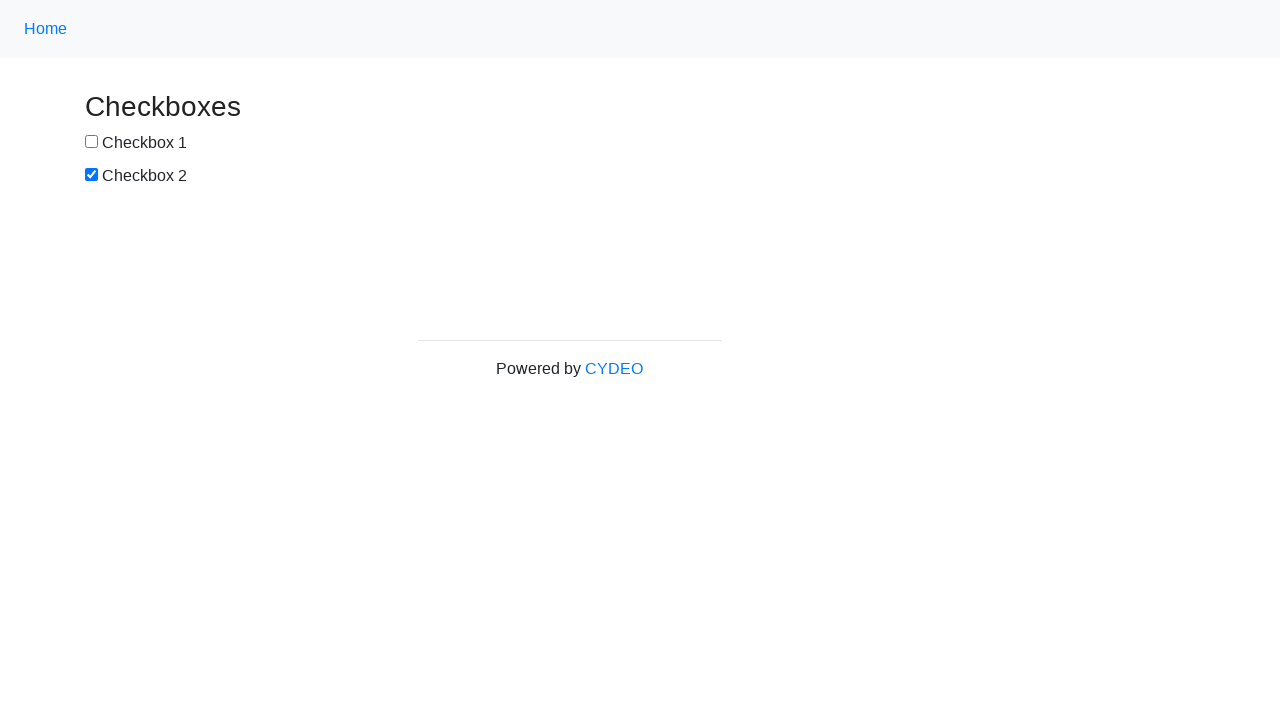

Located the second checkbox element with id 'box2'
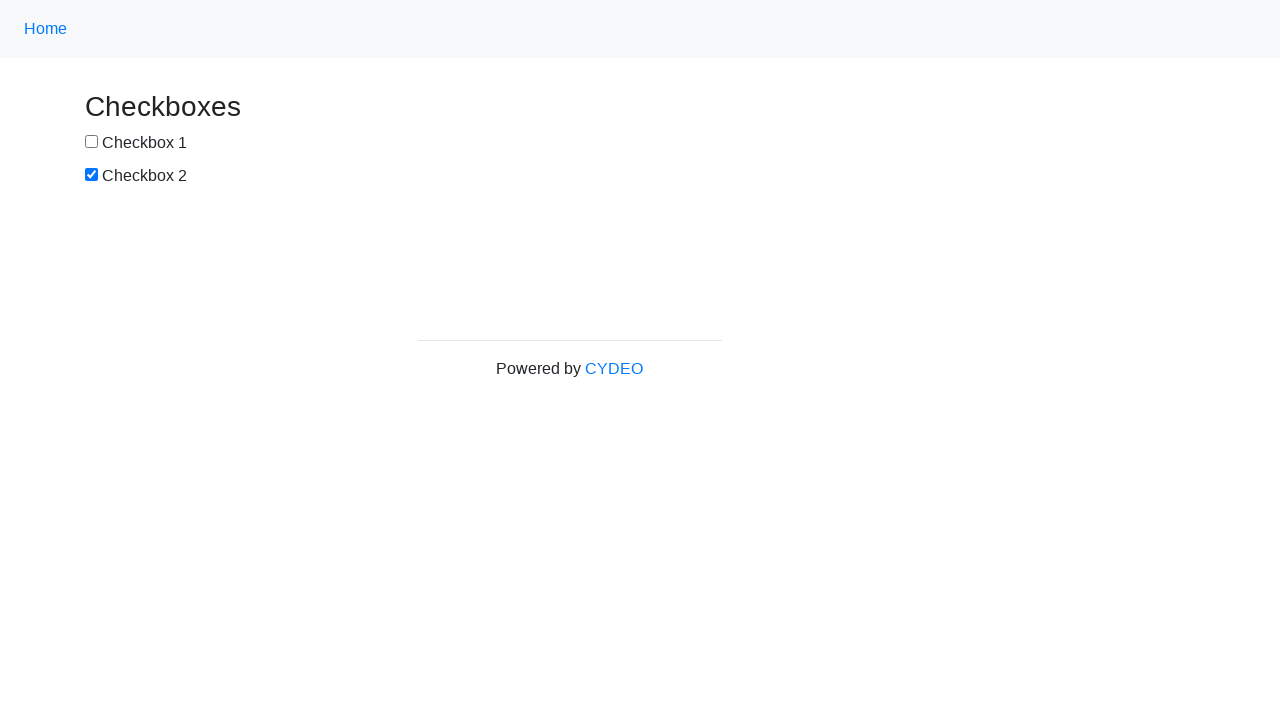

Unchecked the second checkbox element at (92, 175) on #box2
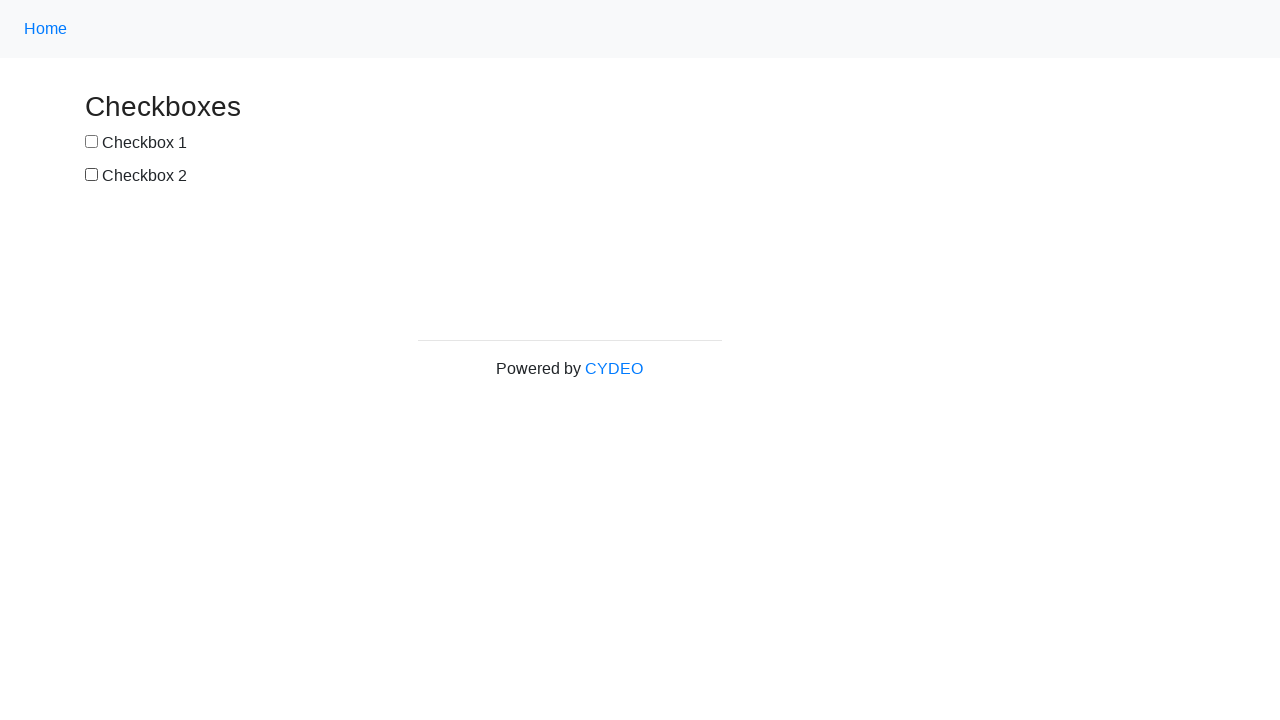

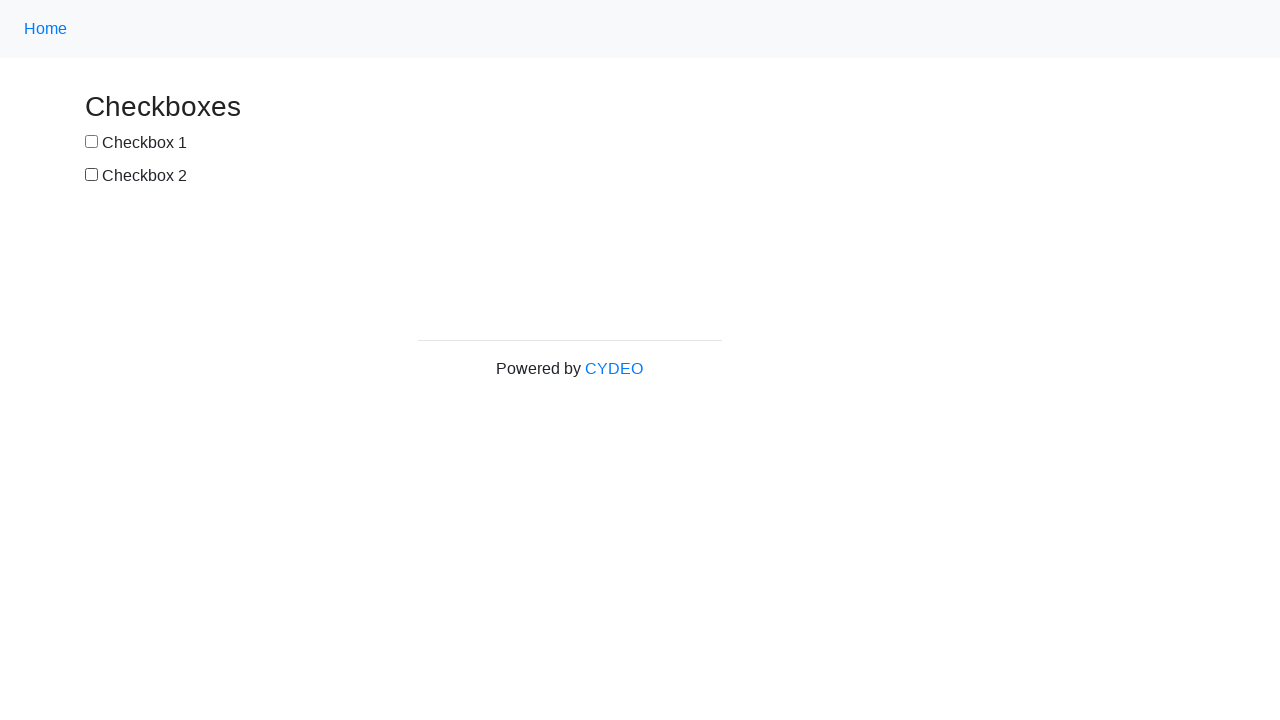